Tests drag and drop functionality by dragging a "Mobile Charger" element to a designated drop zone

Starting URL: https://demoapps.qspiders.com/ui/dragDrop/dragToCorrect?sublist=2

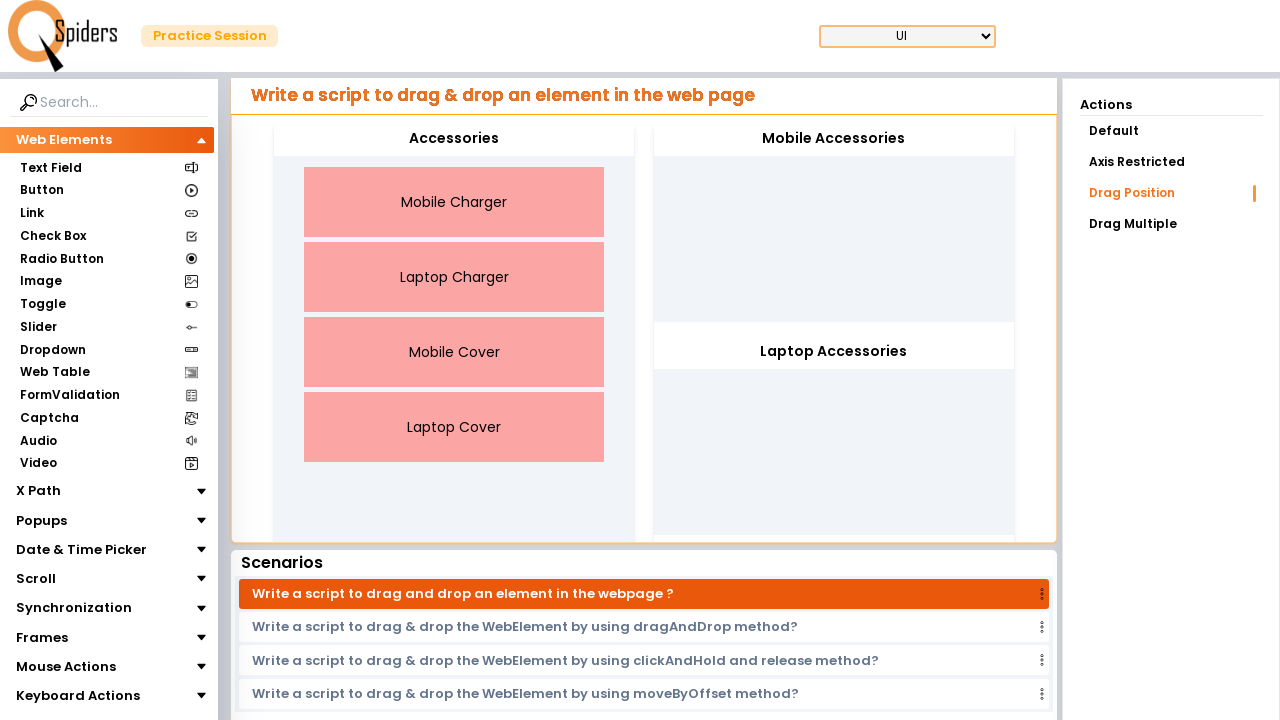

Waited for Mobile Charger element to be available
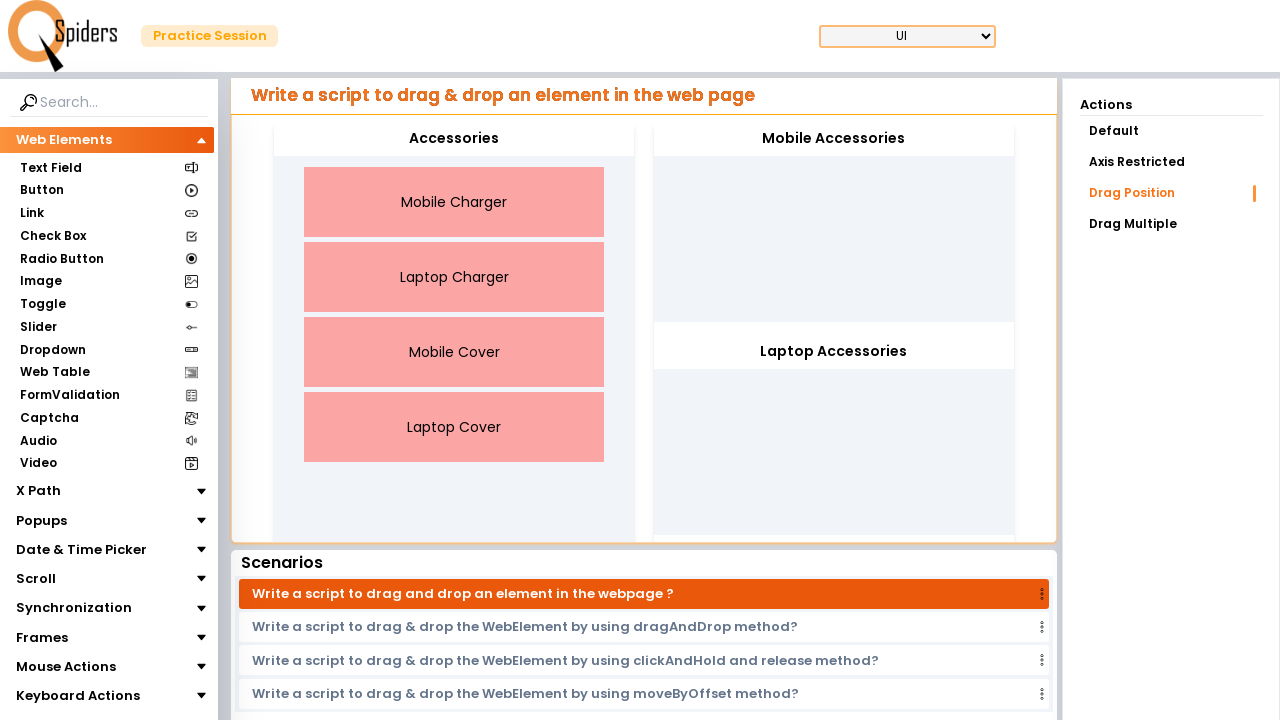

Located Mobile Charger source element
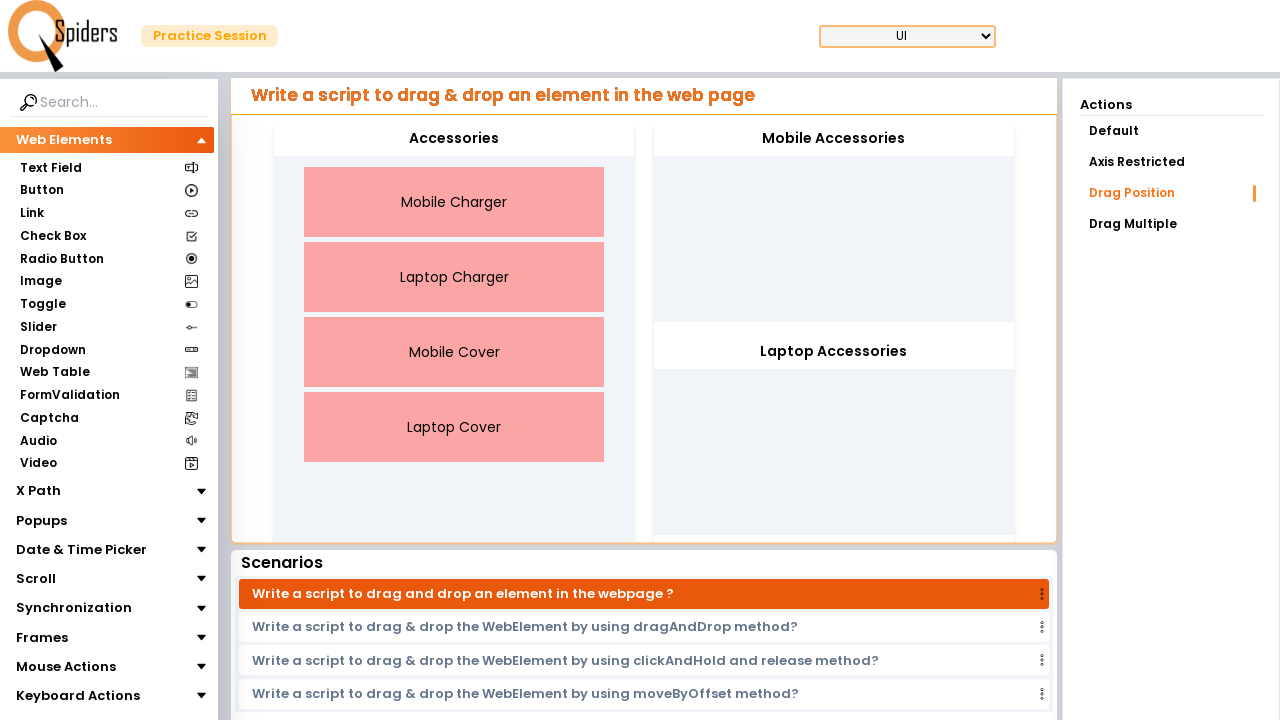

Located drop zone destination element
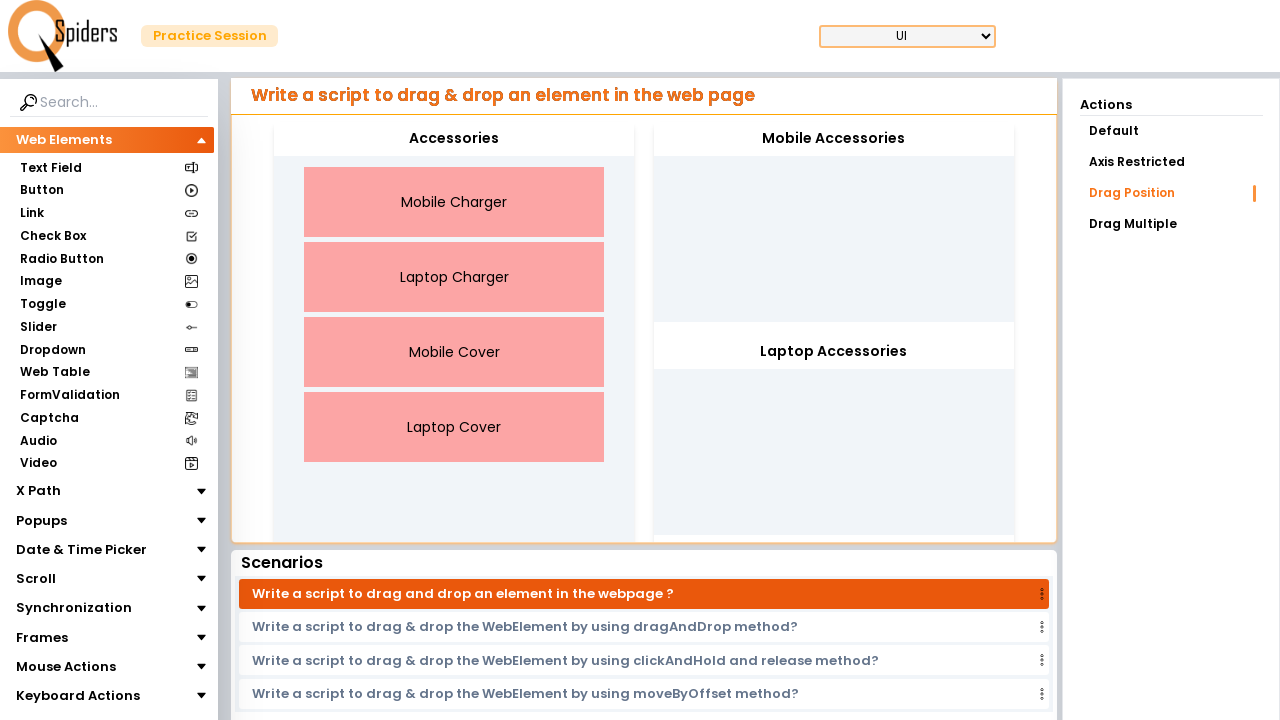

Dragged Mobile Charger element to drop zone at (834, 222)
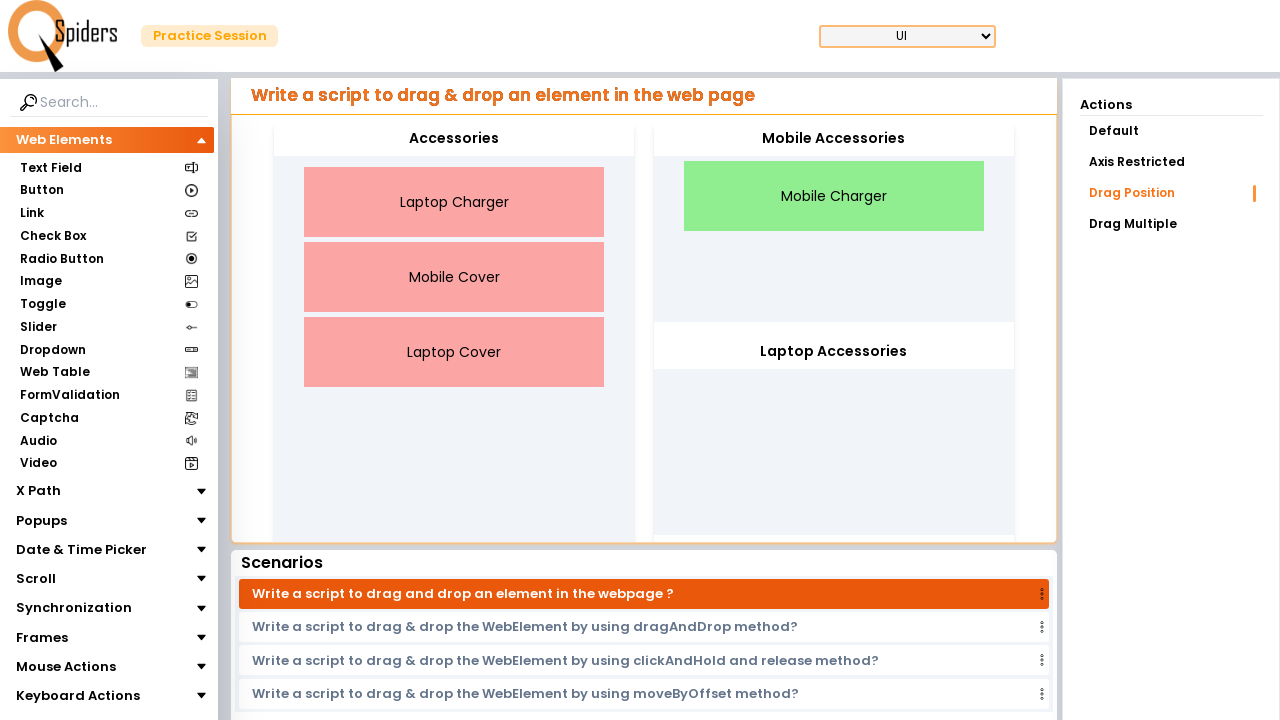

Waited 2 seconds for drag and drop action to complete
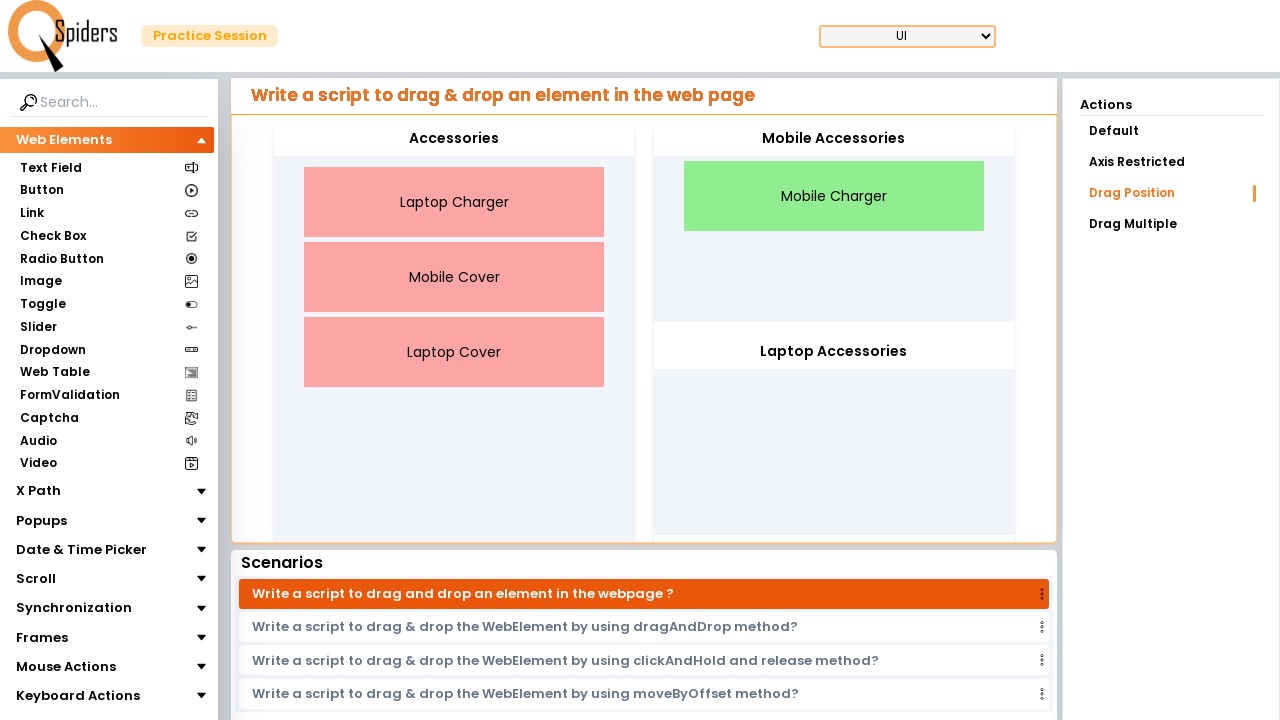

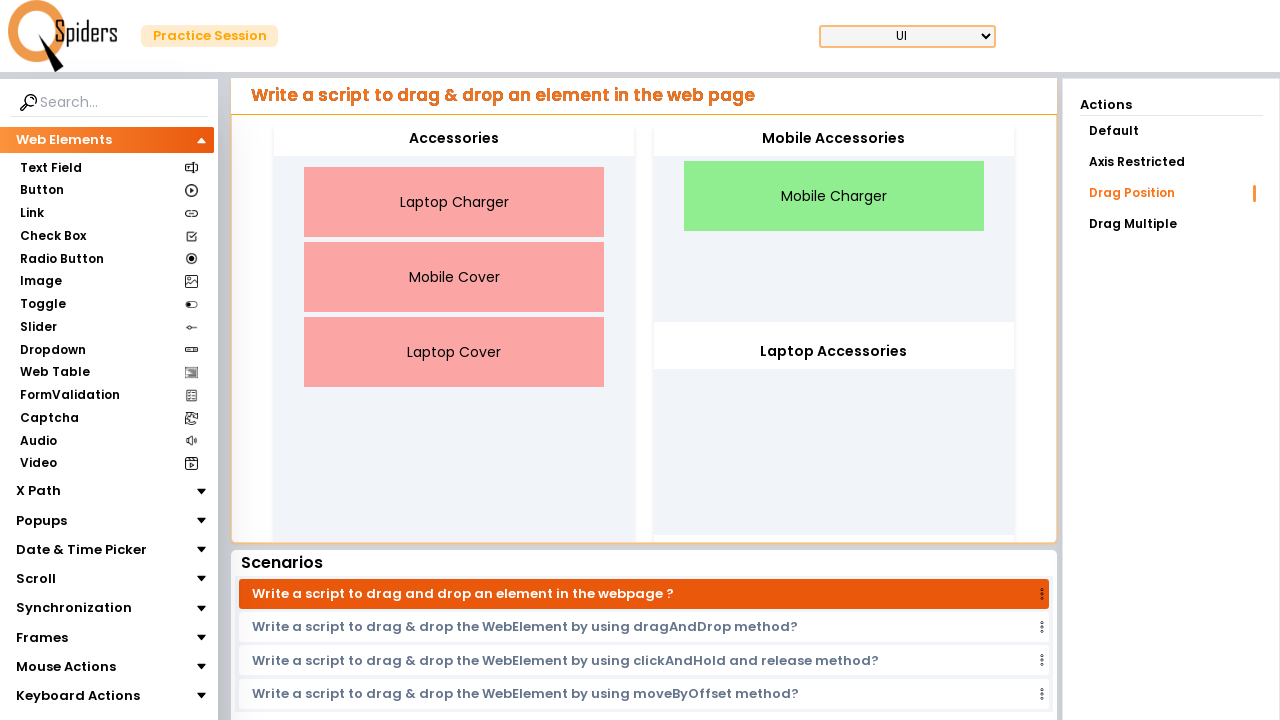